Tests table sorting and pagination functionality on a grocery offers page by clicking a column header to sort, verifying the sort order, and navigating through pagination to find a specific vegetable item.

Starting URL: https://rahulshettyacademy.com/greenkart/#/offers

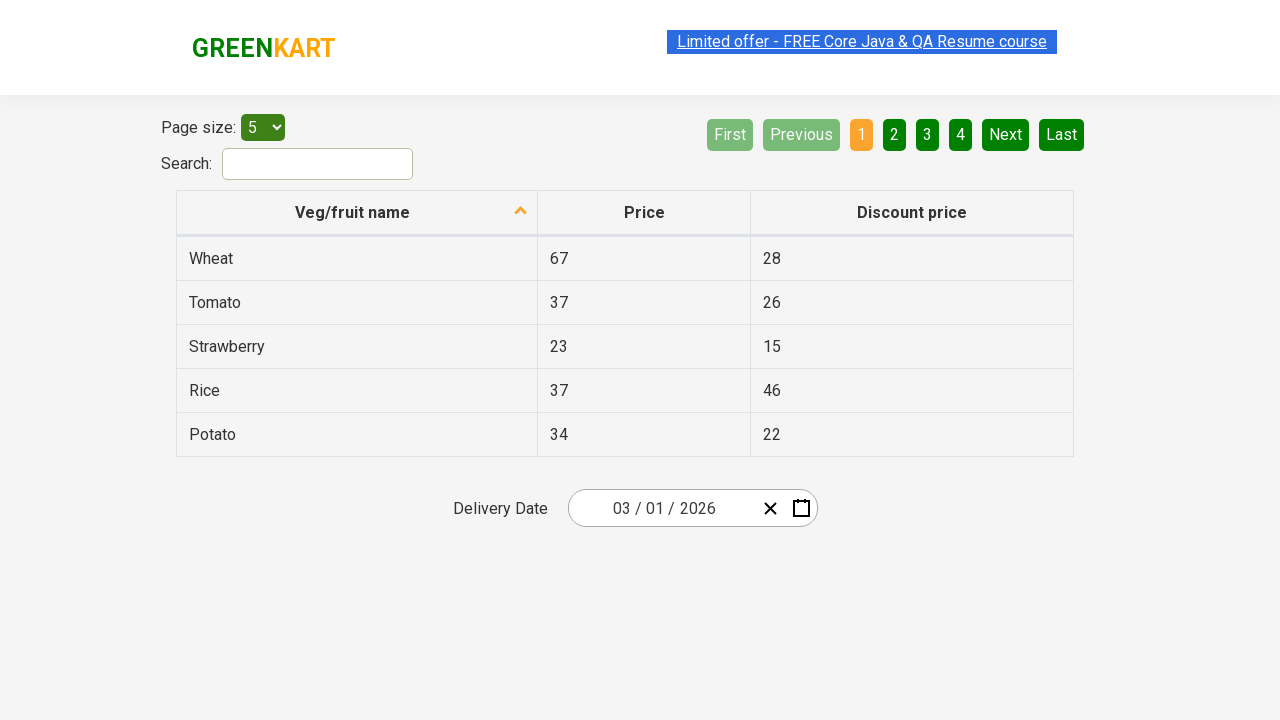

Clicked first column header to trigger sorting at (357, 213) on xpath=//tr/th[1]
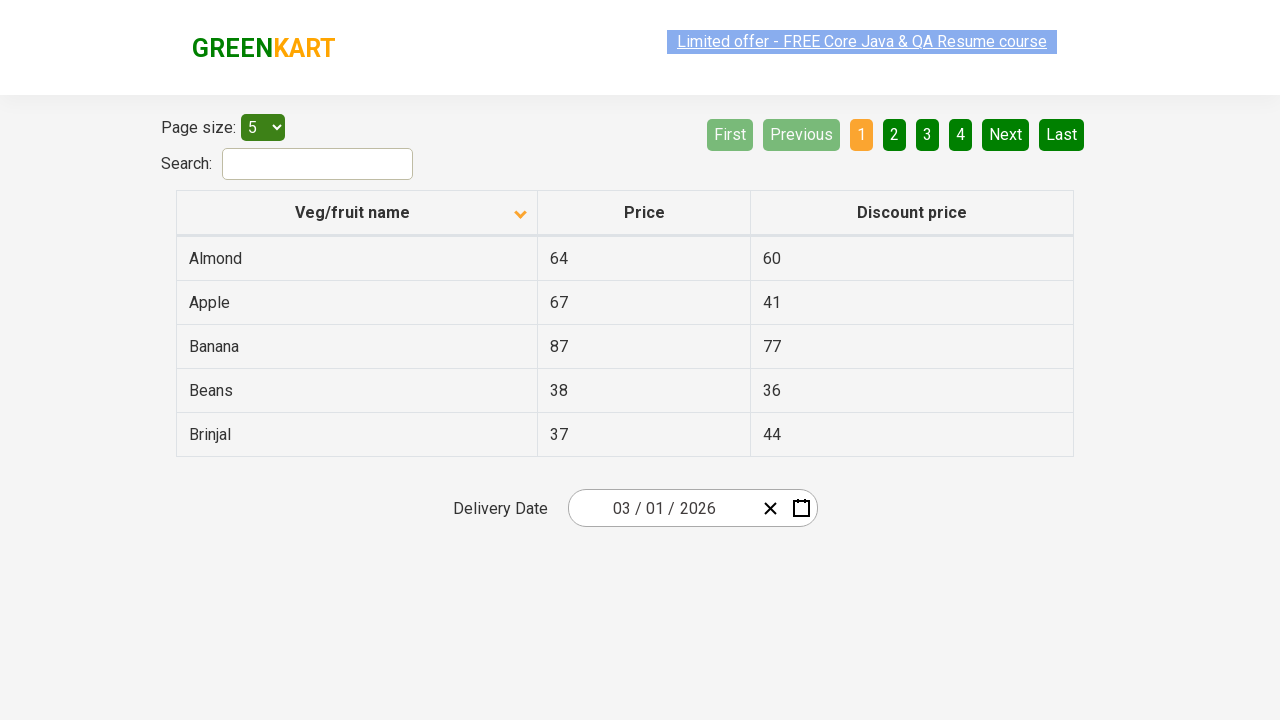

Table updated after sorting
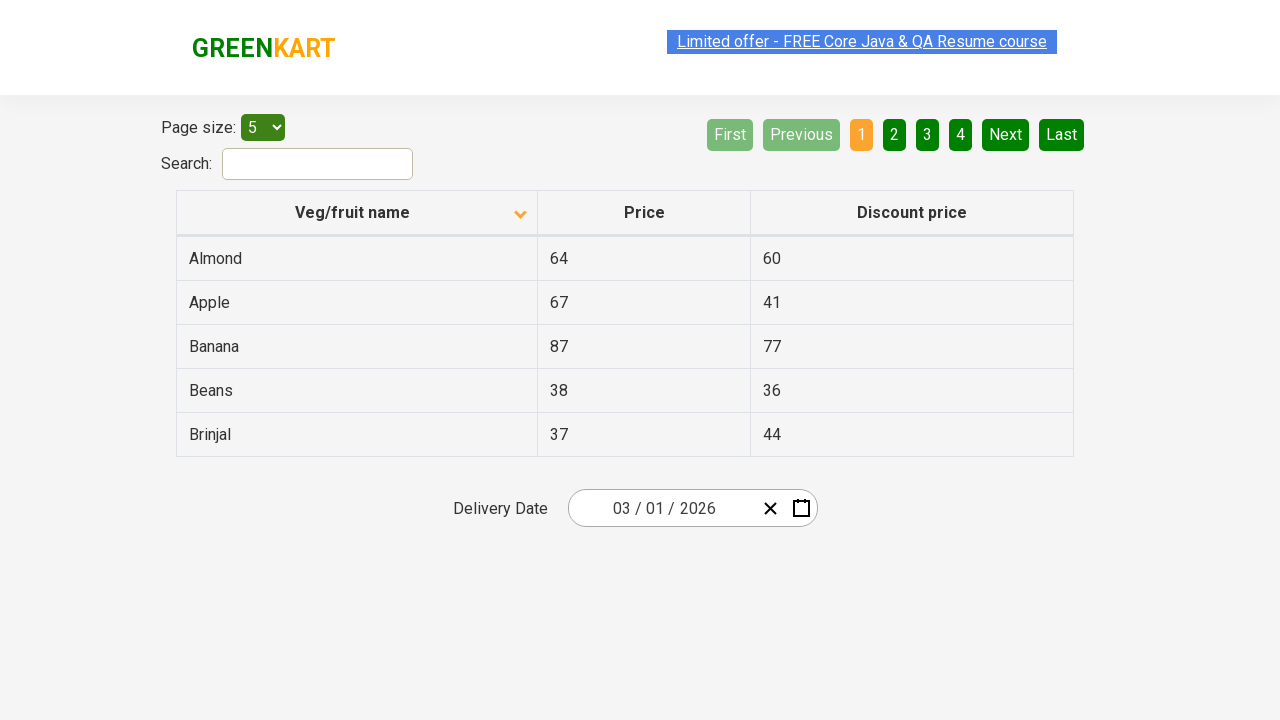

Retrieved 5 vegetable names from first column
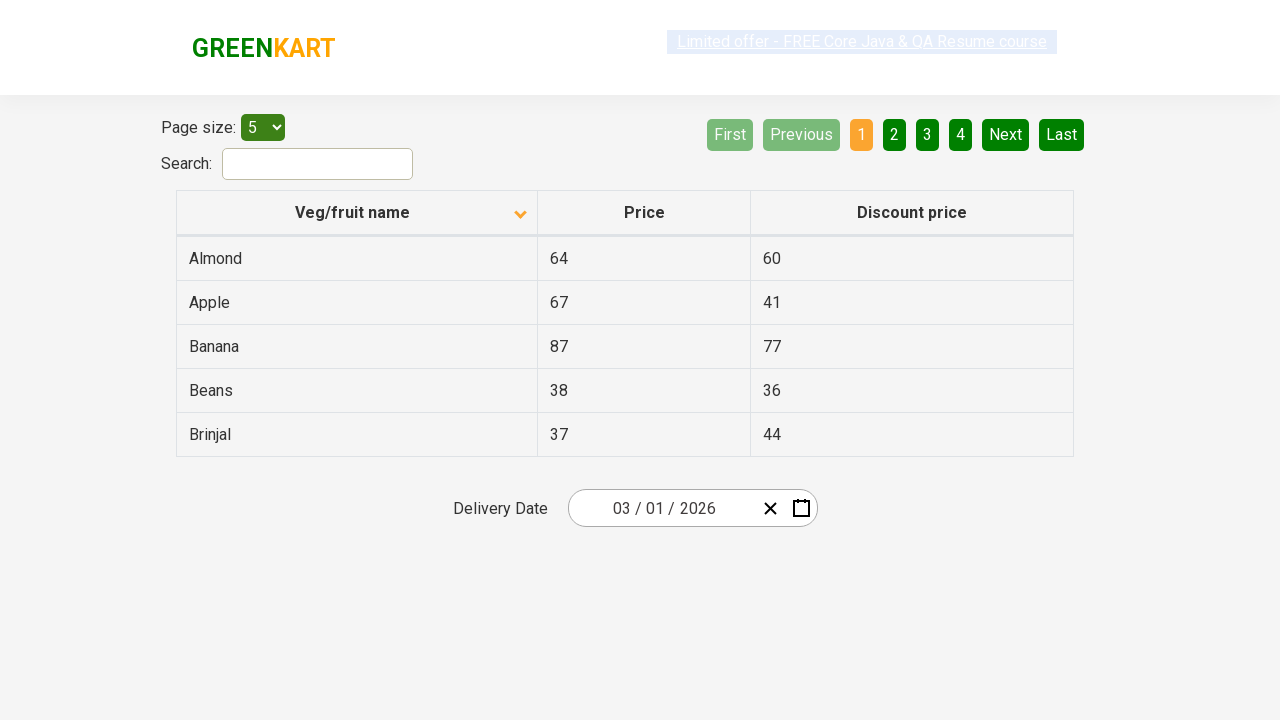

Verified table is sorted alphabetically
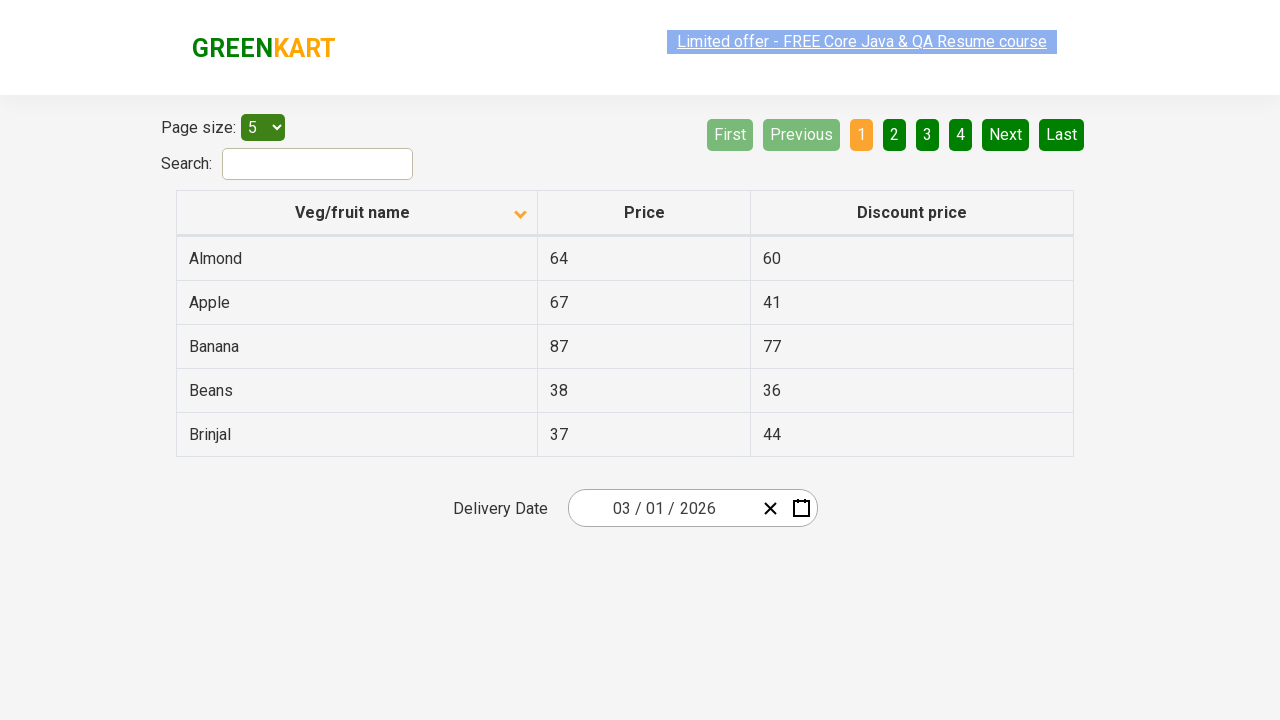

Clicked Next button to navigate to next pagination page at (1006, 134) on [aria-label='Next']
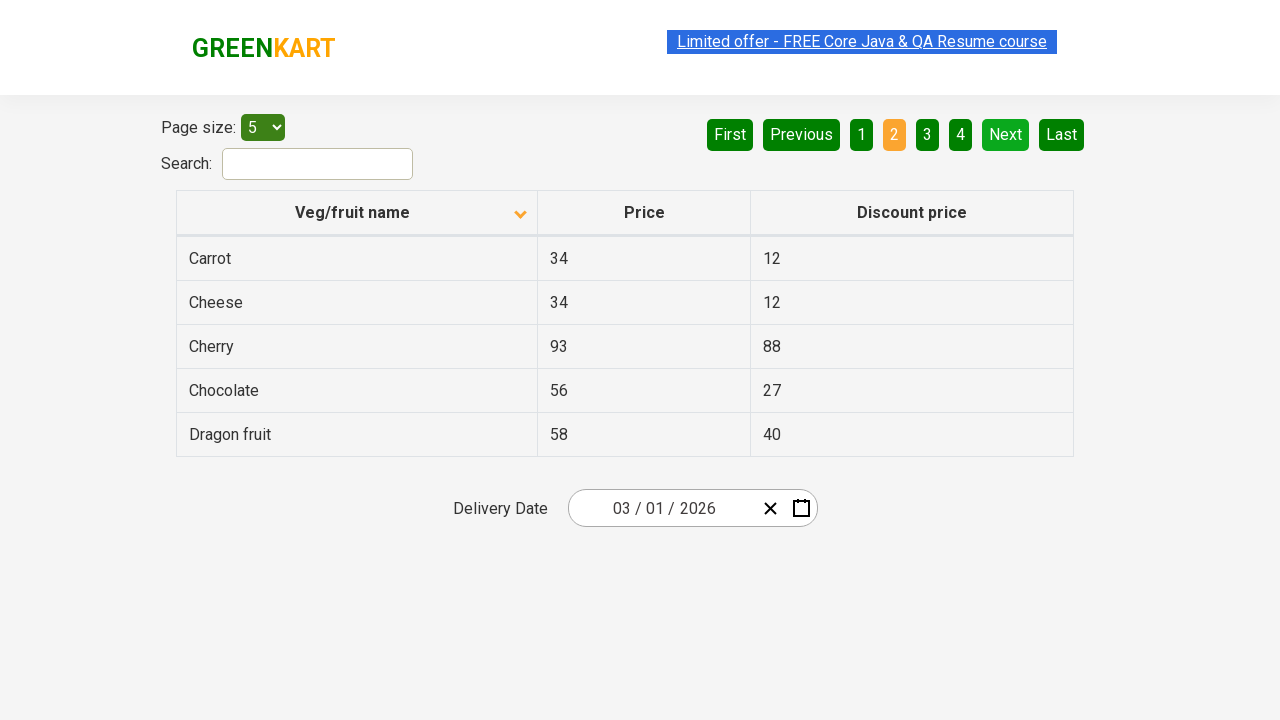

Waited for next page to load
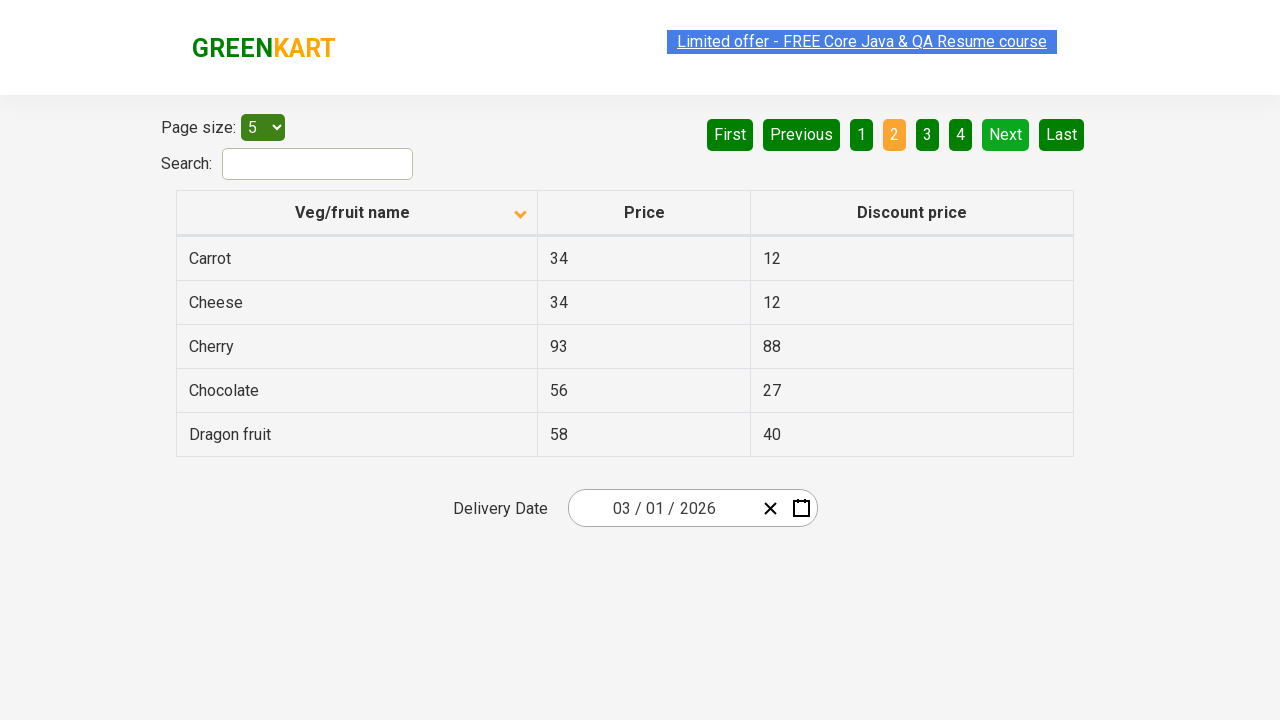

Clicked Next button to navigate to next pagination page at (1006, 134) on [aria-label='Next']
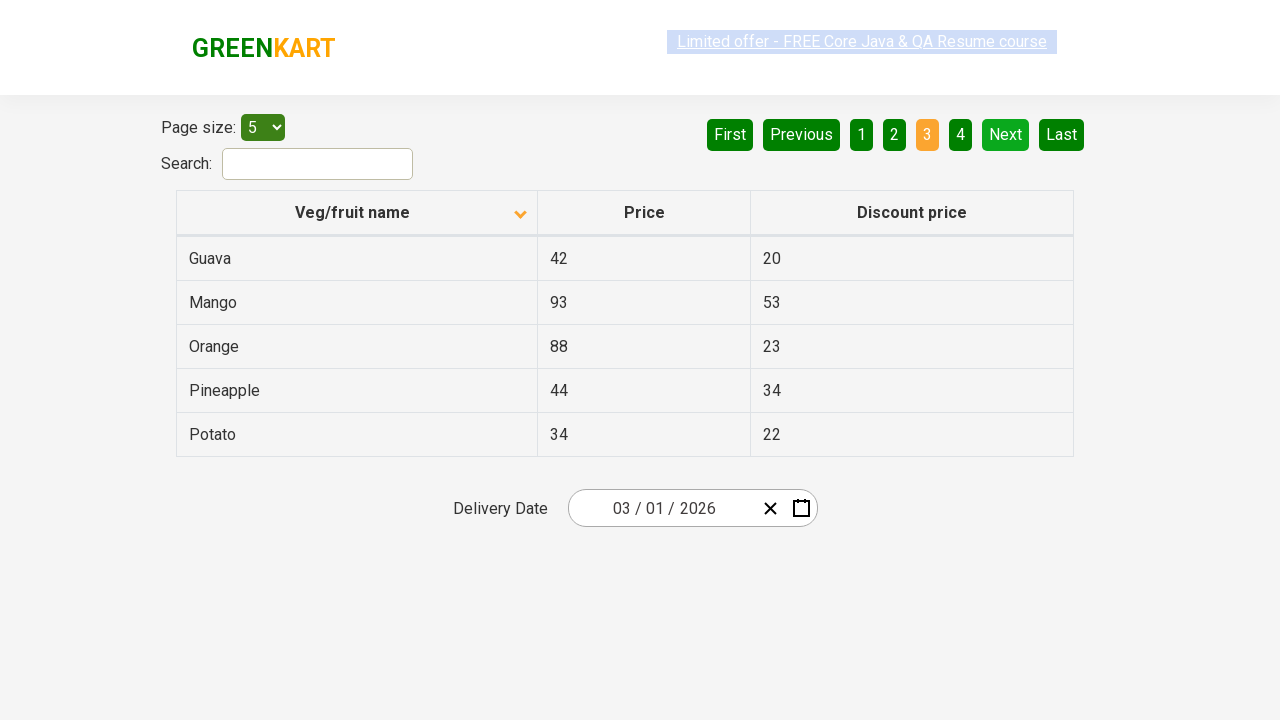

Waited for next page to load
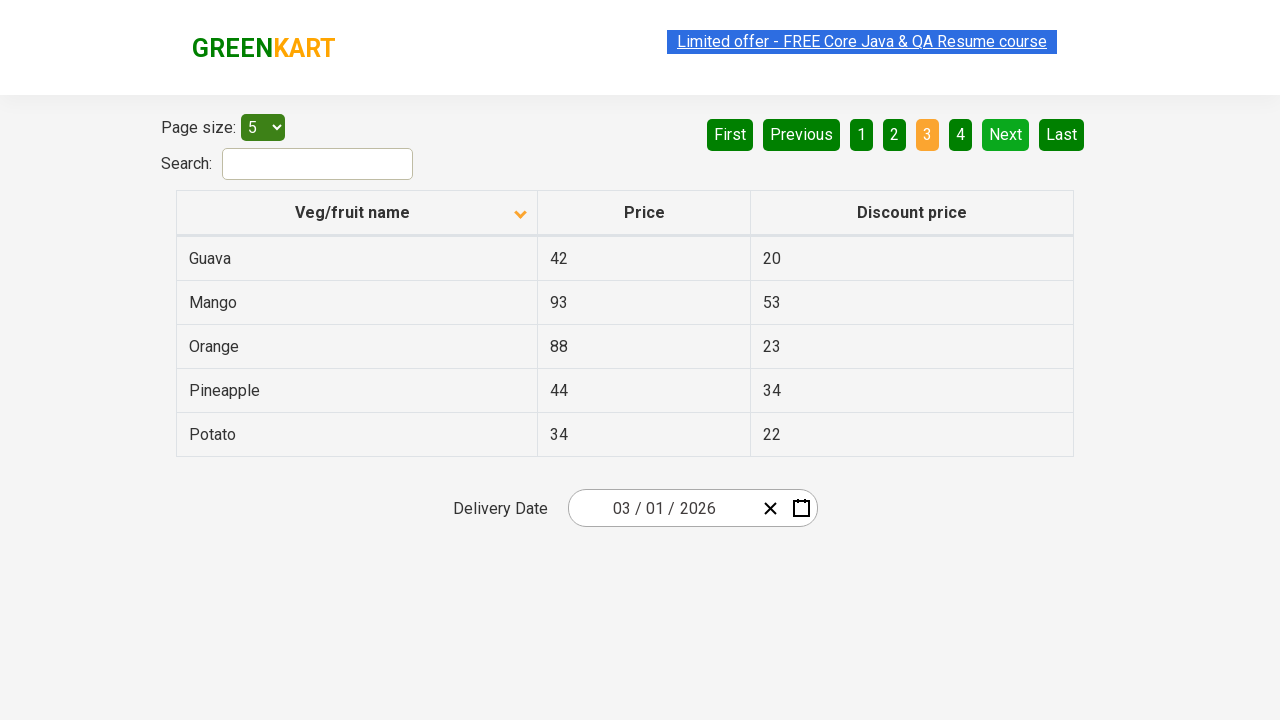

Clicked Next button to navigate to next pagination page at (1006, 134) on [aria-label='Next']
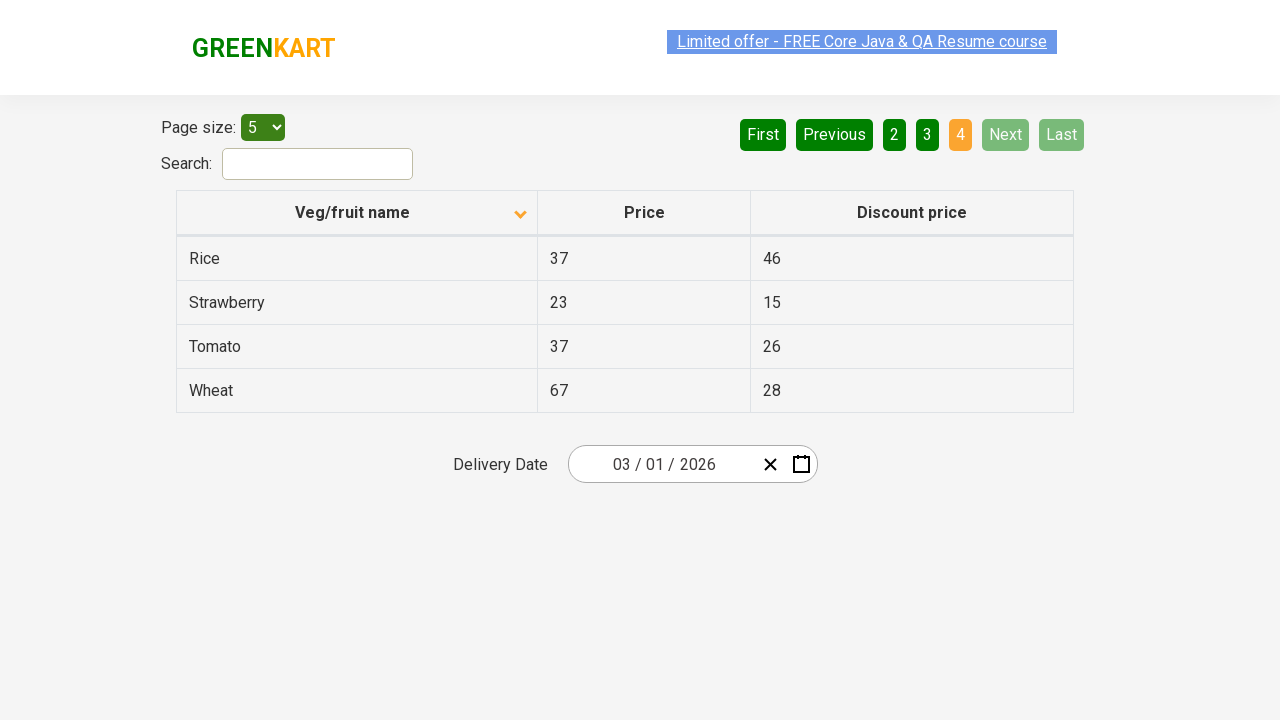

Waited for next page to load
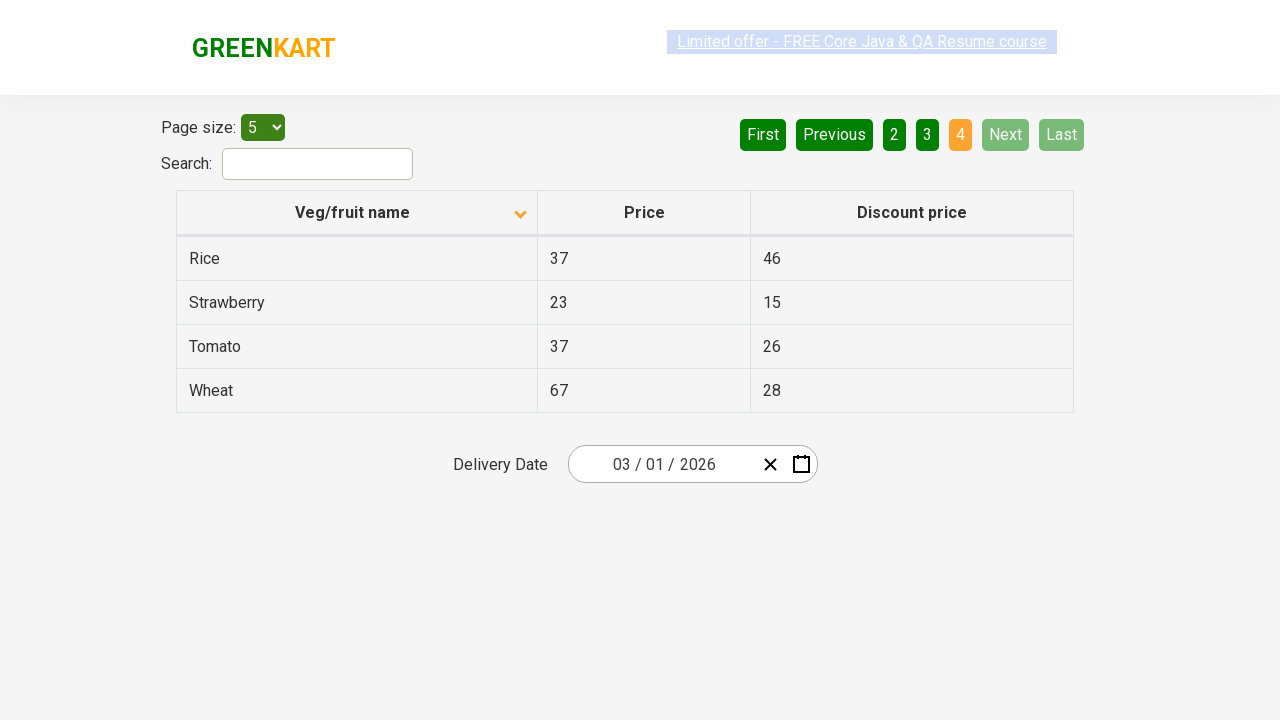

Found 'Rice' with price: 37
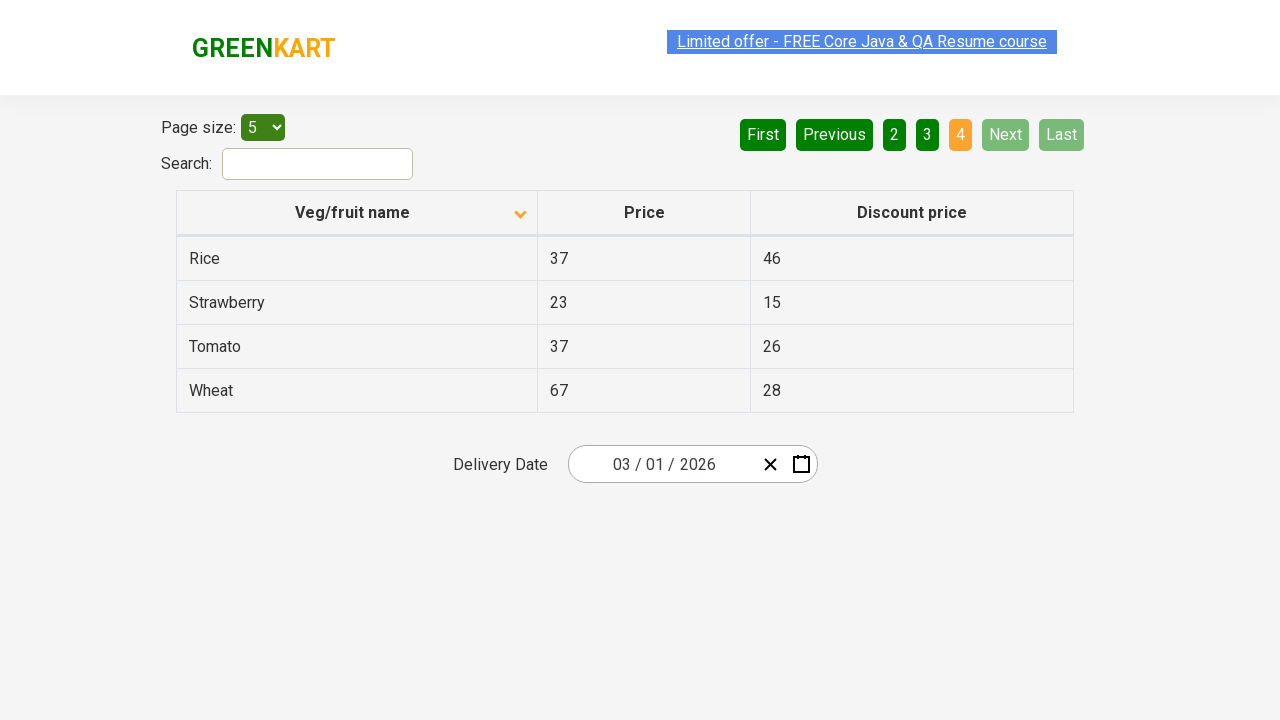

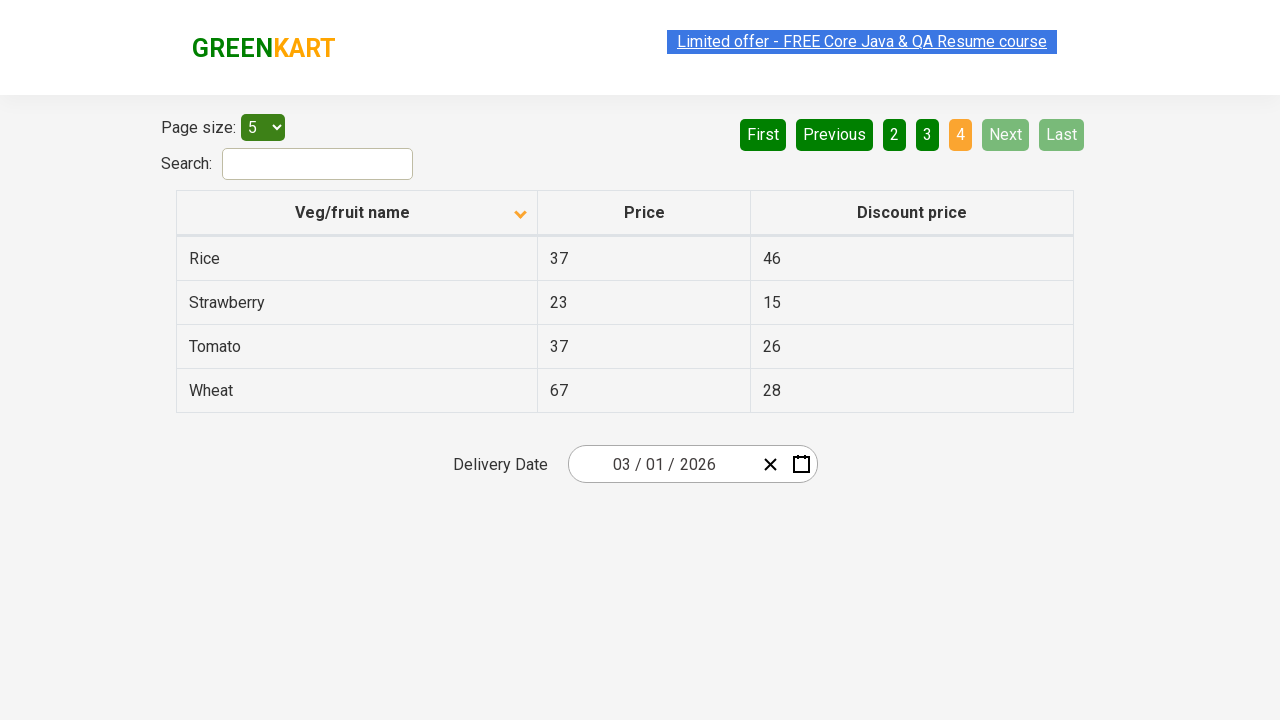